Tests the Star Wars Unlimited card gallery by scrolling to load lazy-loaded content until all cards are loaded, then clicking on a card image to view its details page.

Starting URL: https://starwarsunlimited.com/it/cards

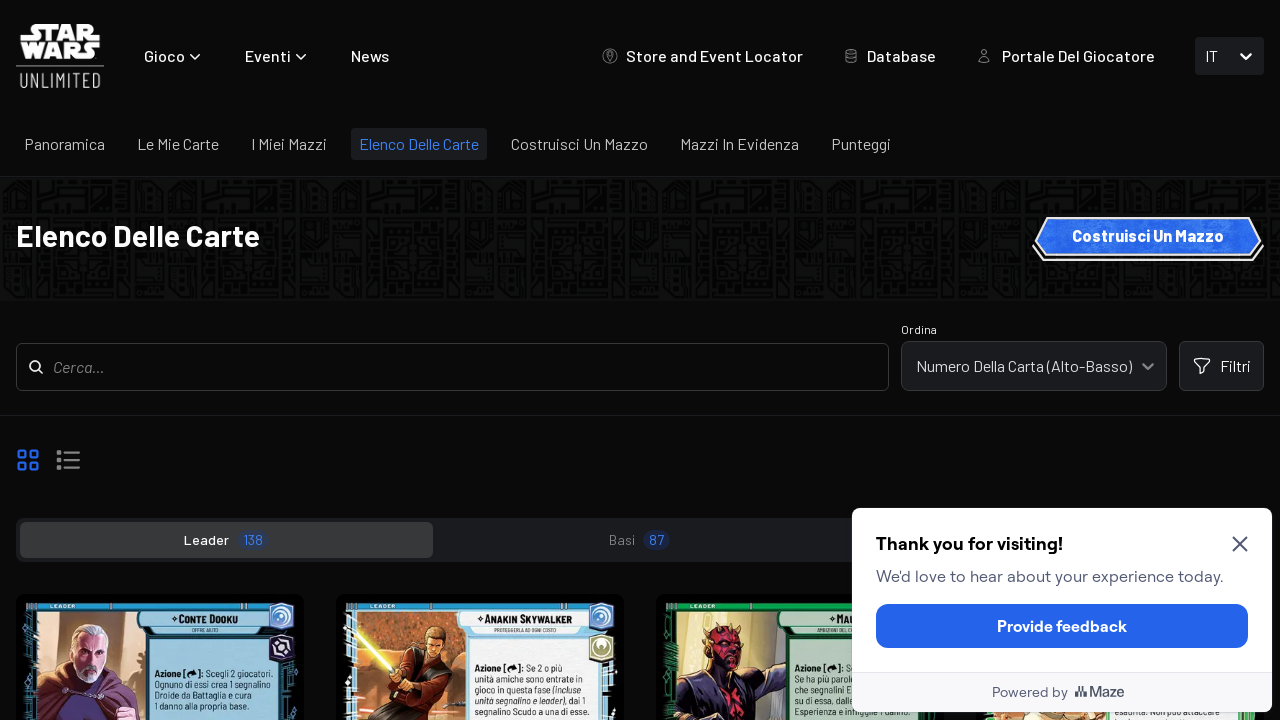

Scrolled down 10000px to load lazy-loaded cards
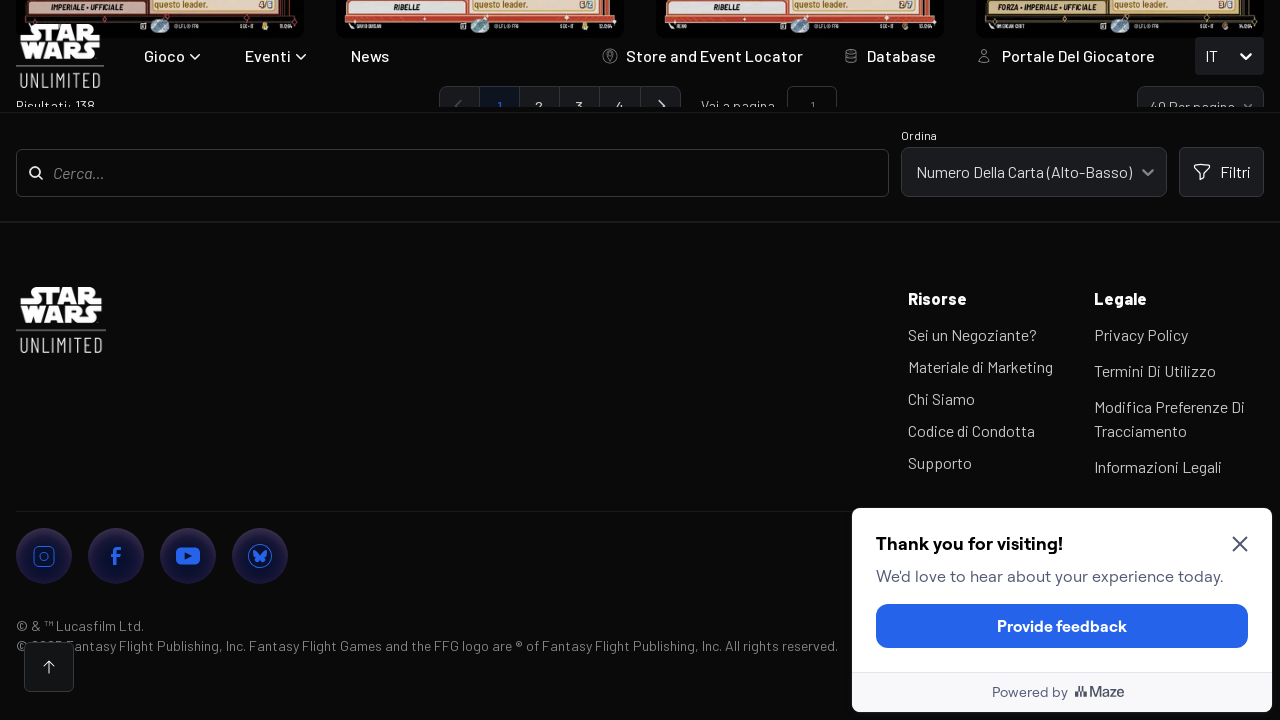

Waited 500ms for content to load
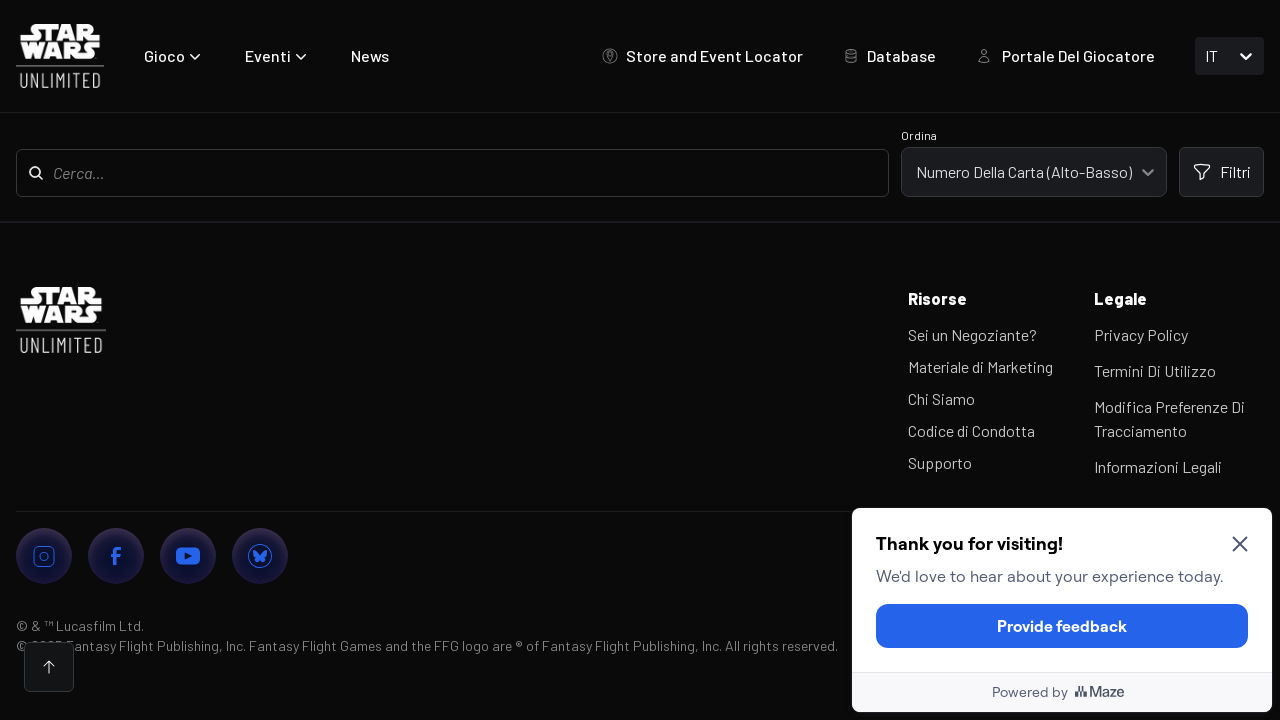

Retrieved body text to check for 'carica' loading indicator
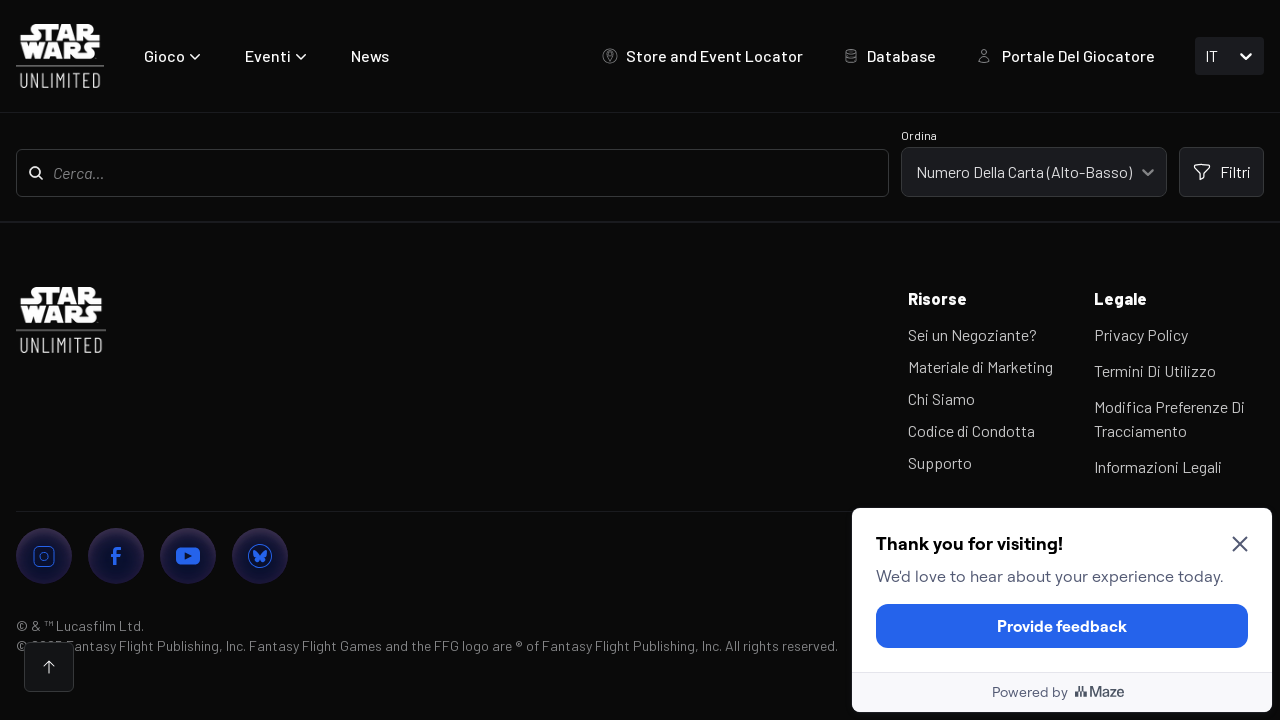

All cards loaded - 'carica' text no longer present
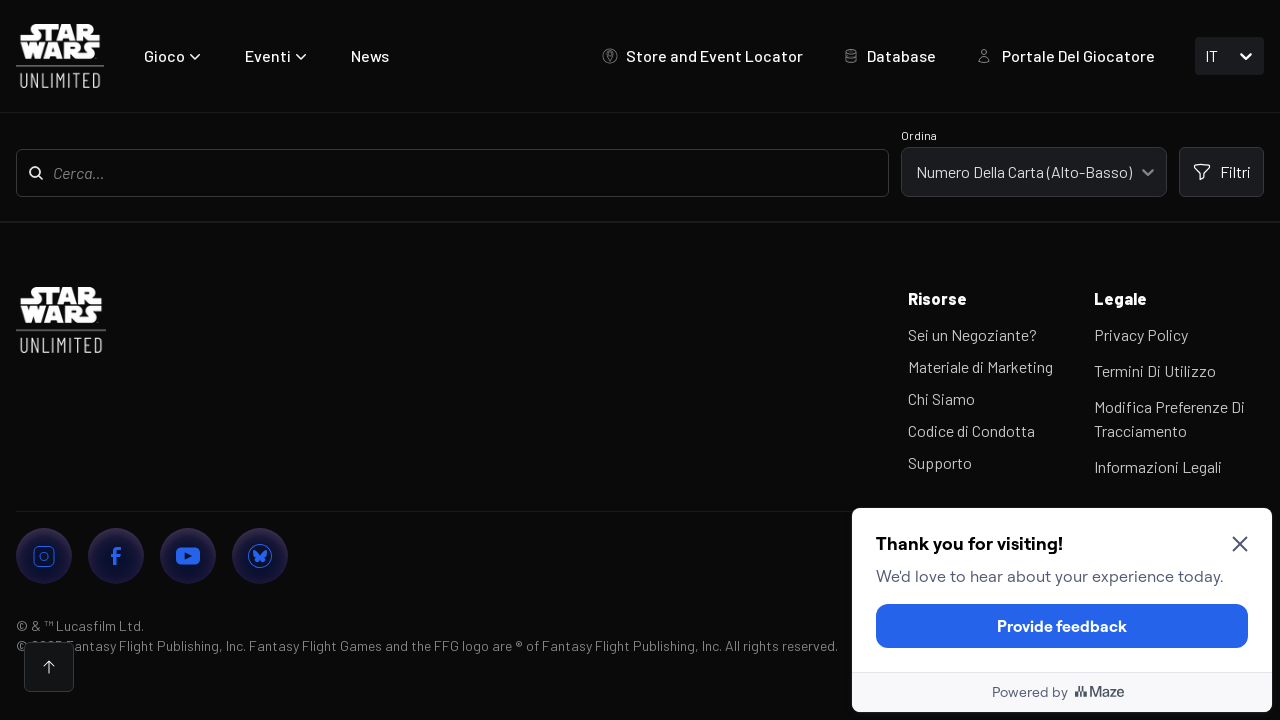

Waited for card images to be present in DOM
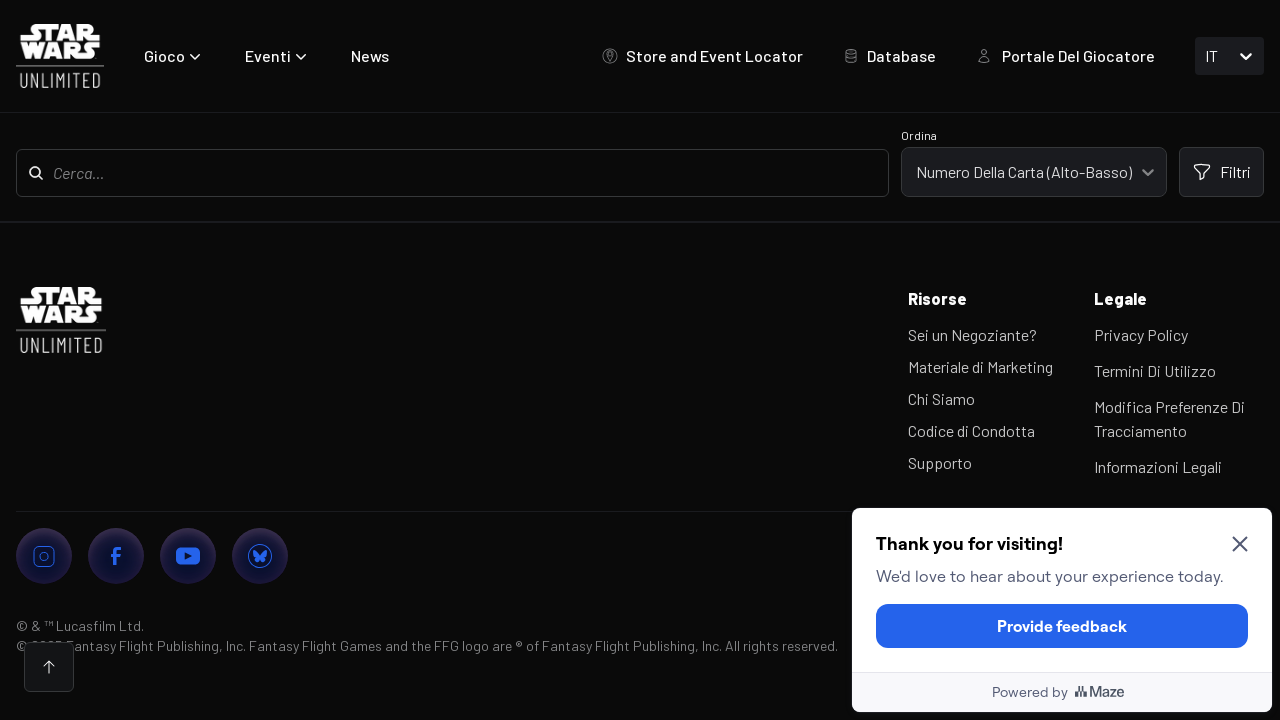

Located the first card image element
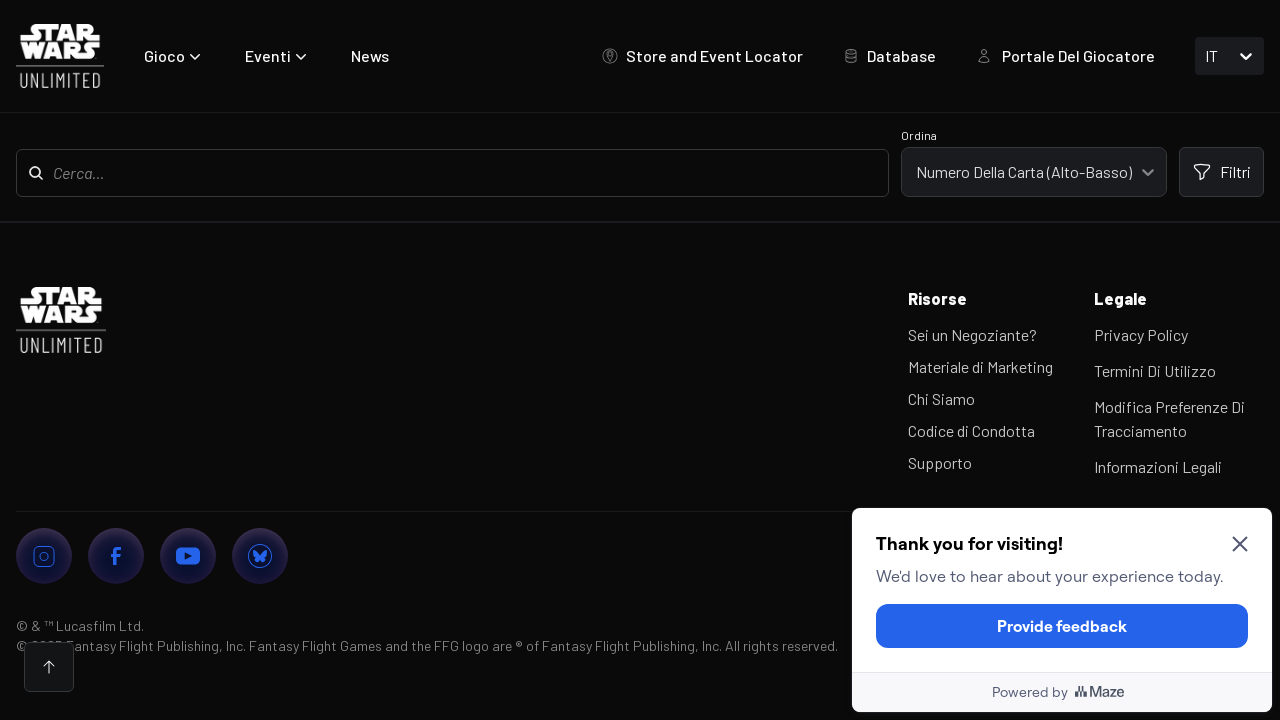

Scrolled card image into view
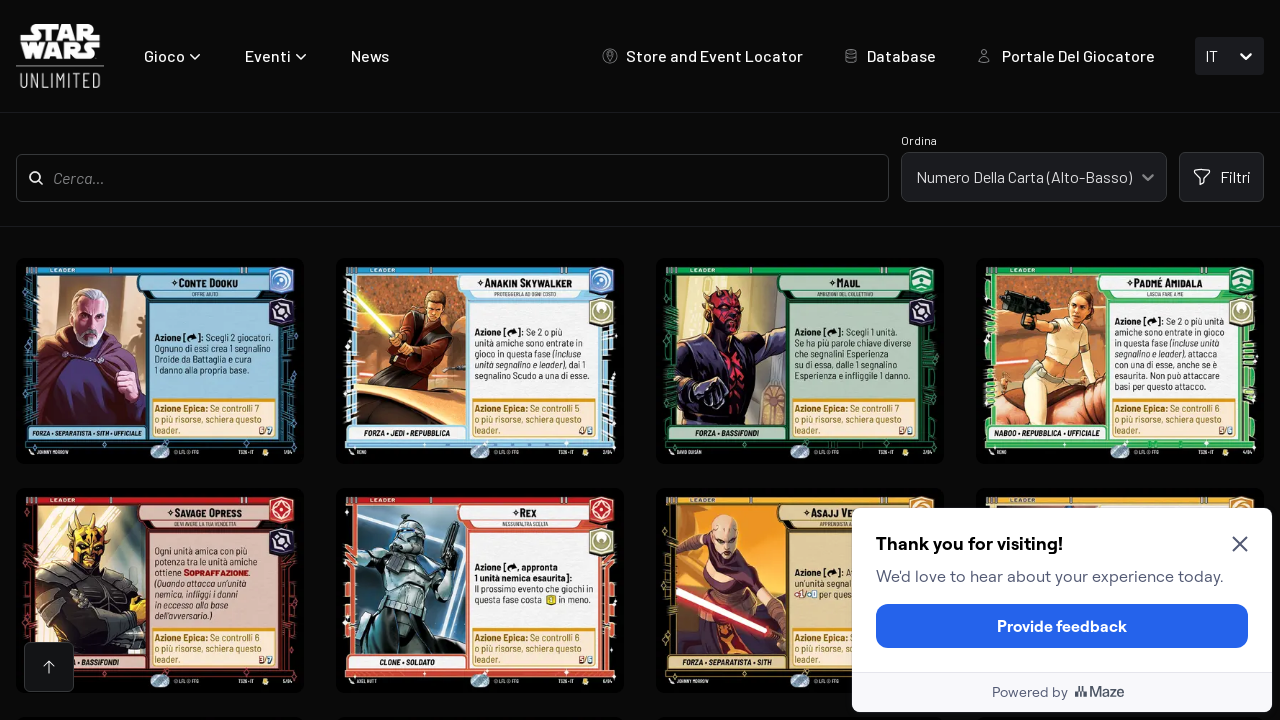

Scrolled up 1000px to ensure card is fully visible
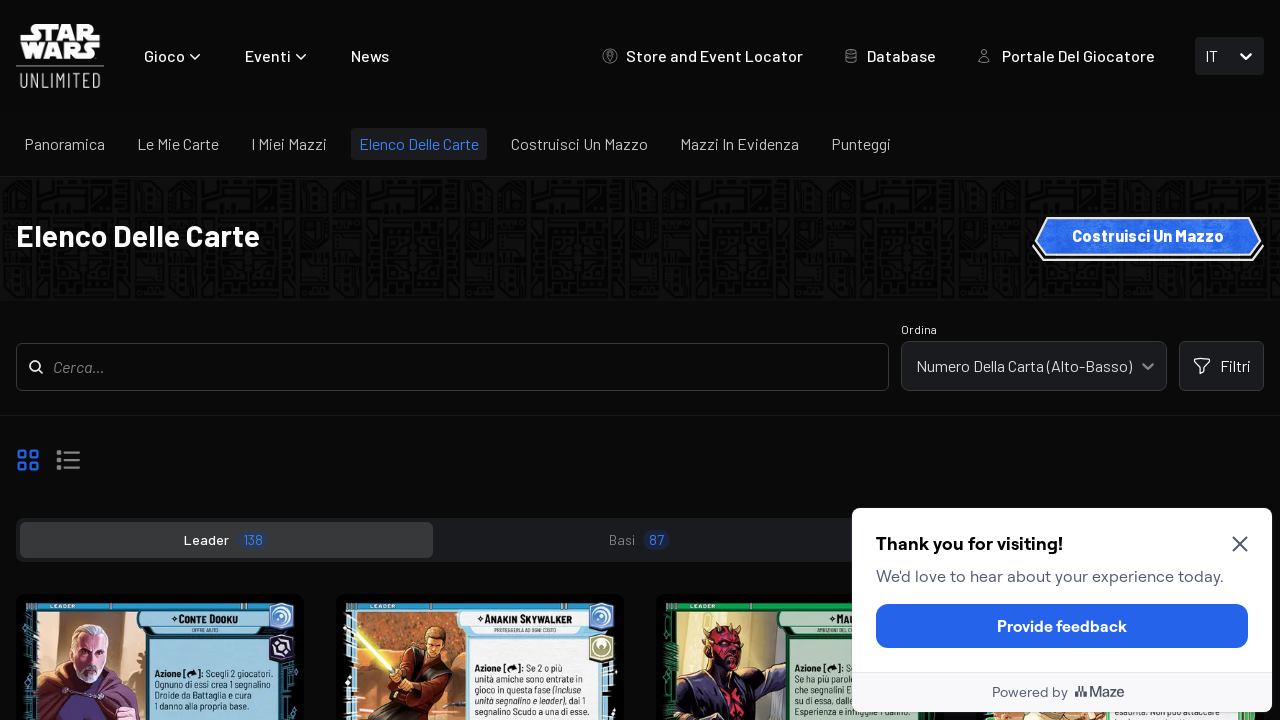

Waited 1000ms for animations to settle
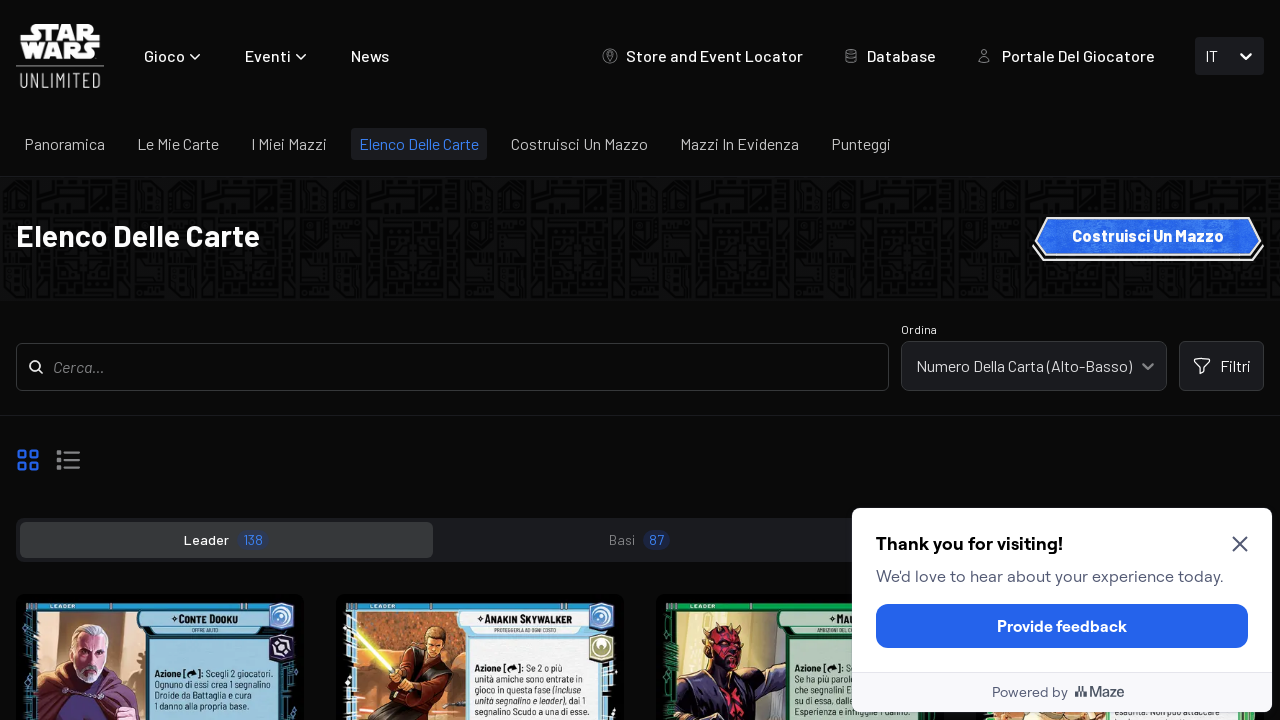

Clicked on the first card image to view details at (160, 618) on img[alt='Fronte Della Carta'] >> nth=0
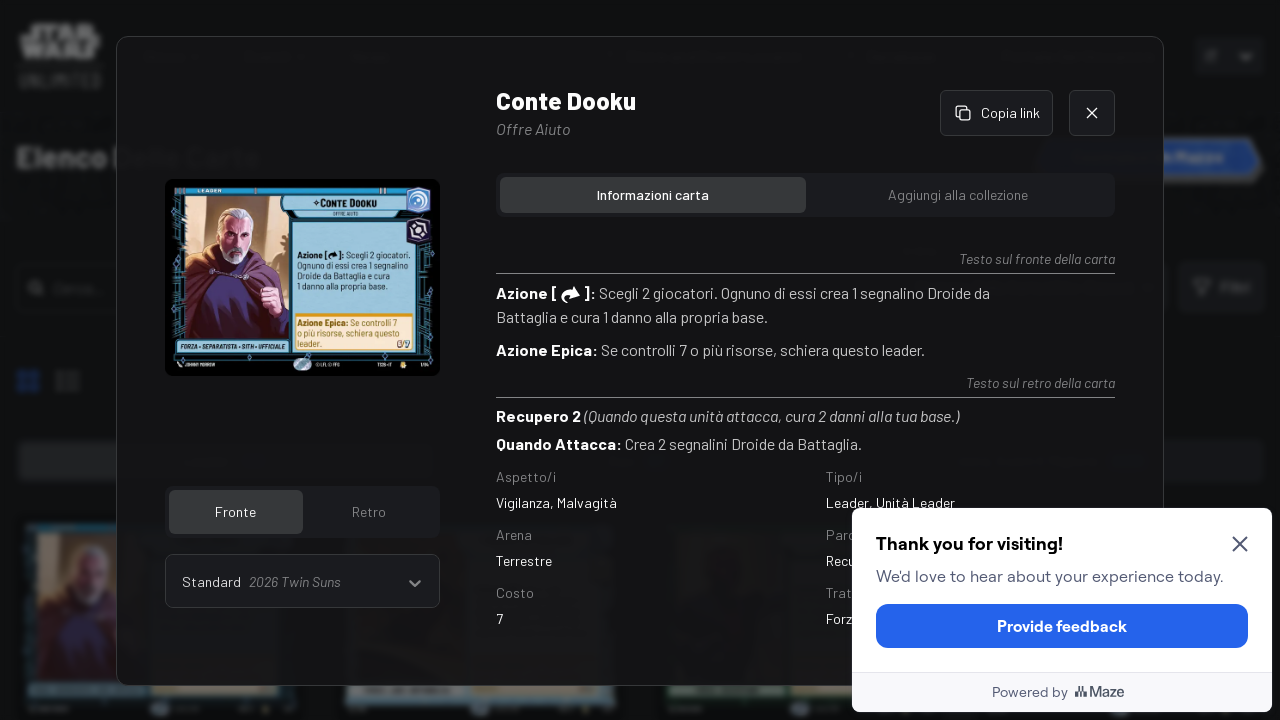

Waited for page to reach networkidle state - card details page loaded
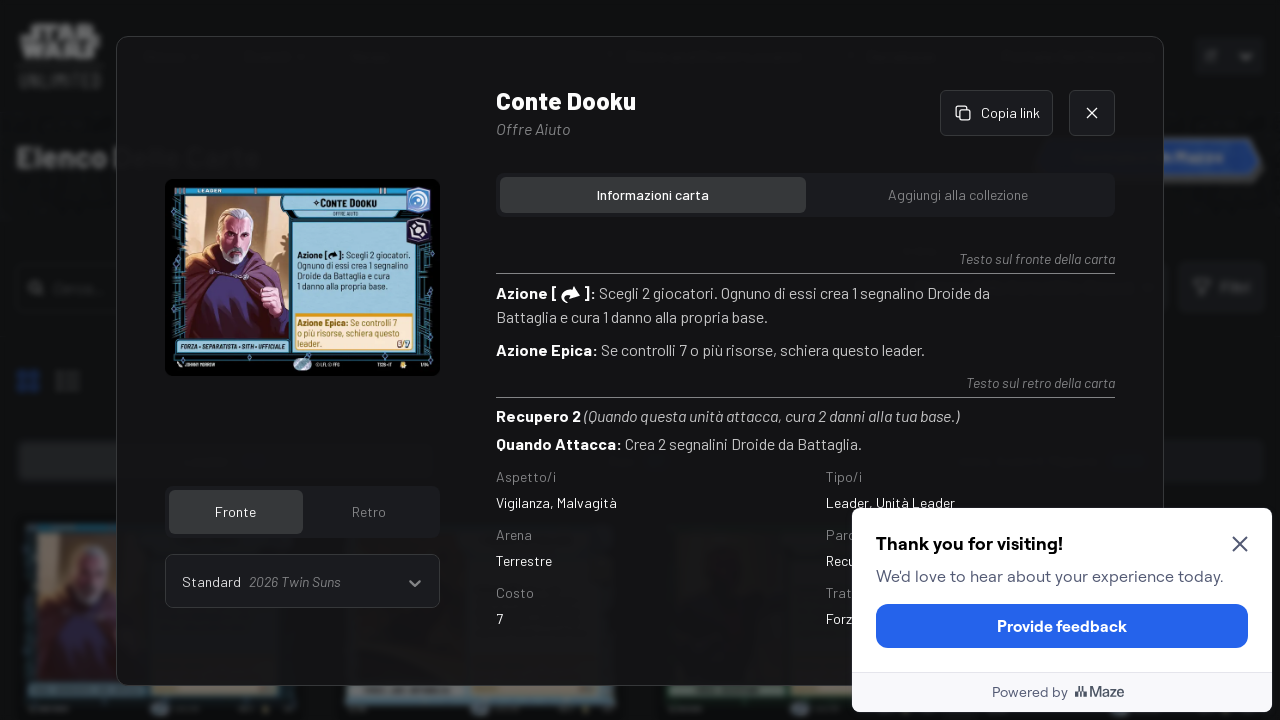

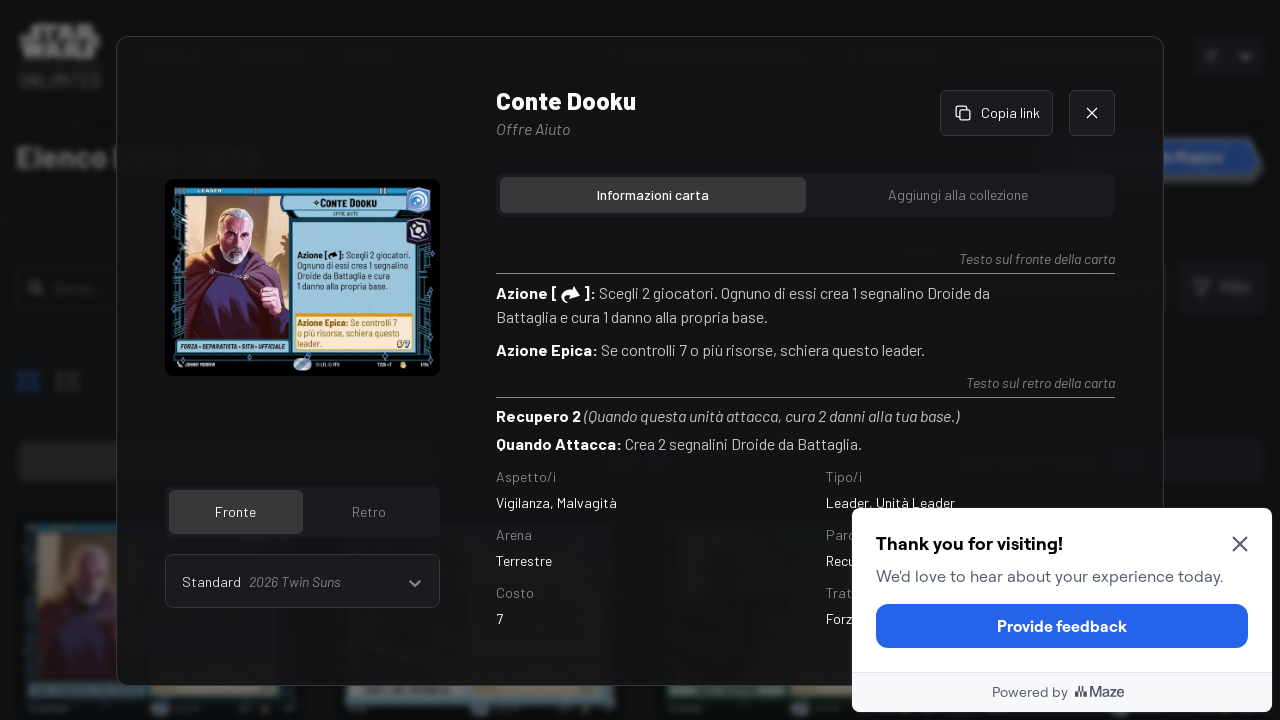